Tests table sorting functionality by clicking the Due column header twice to verify values are sorted in descending order

Starting URL: http://the-internet.herokuapp.com/tables

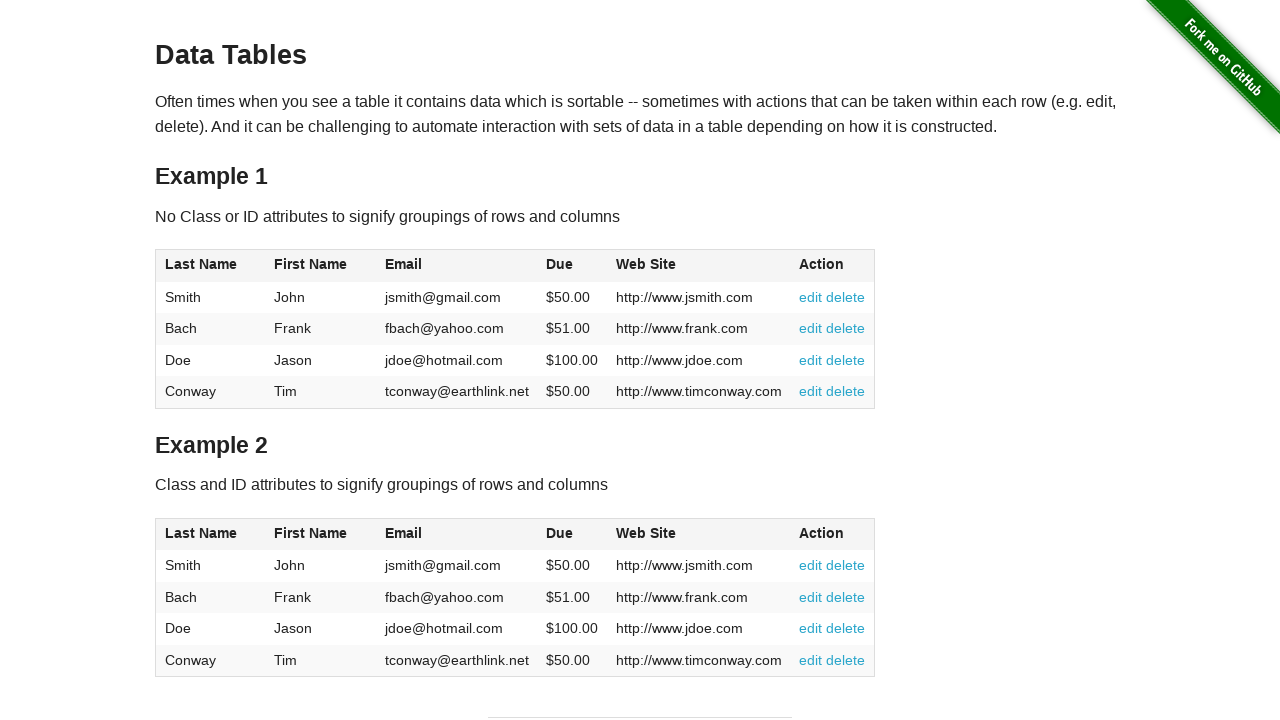

Clicked Due column header first time for ascending sort at (572, 266) on #table1 thead tr th:nth-of-type(4)
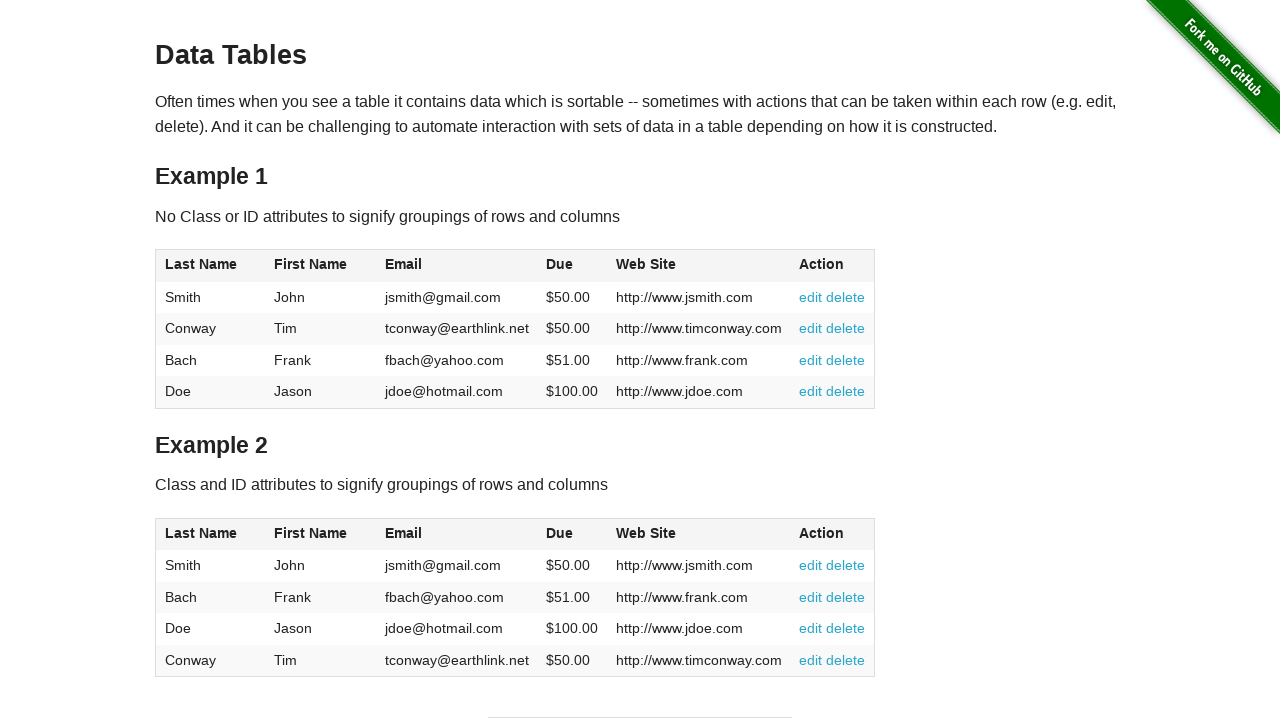

Clicked Due column header second time for descending sort at (572, 266) on #table1 thead tr th:nth-of-type(4)
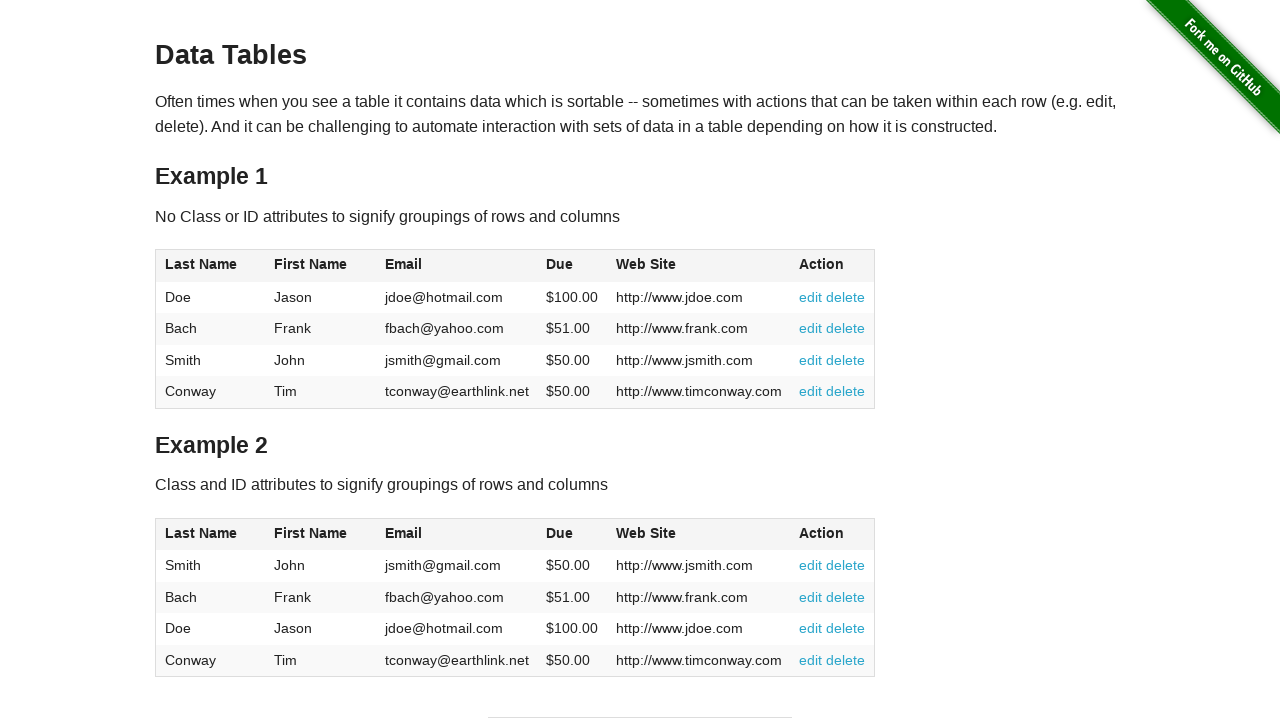

Table sorted in descending order by Due column
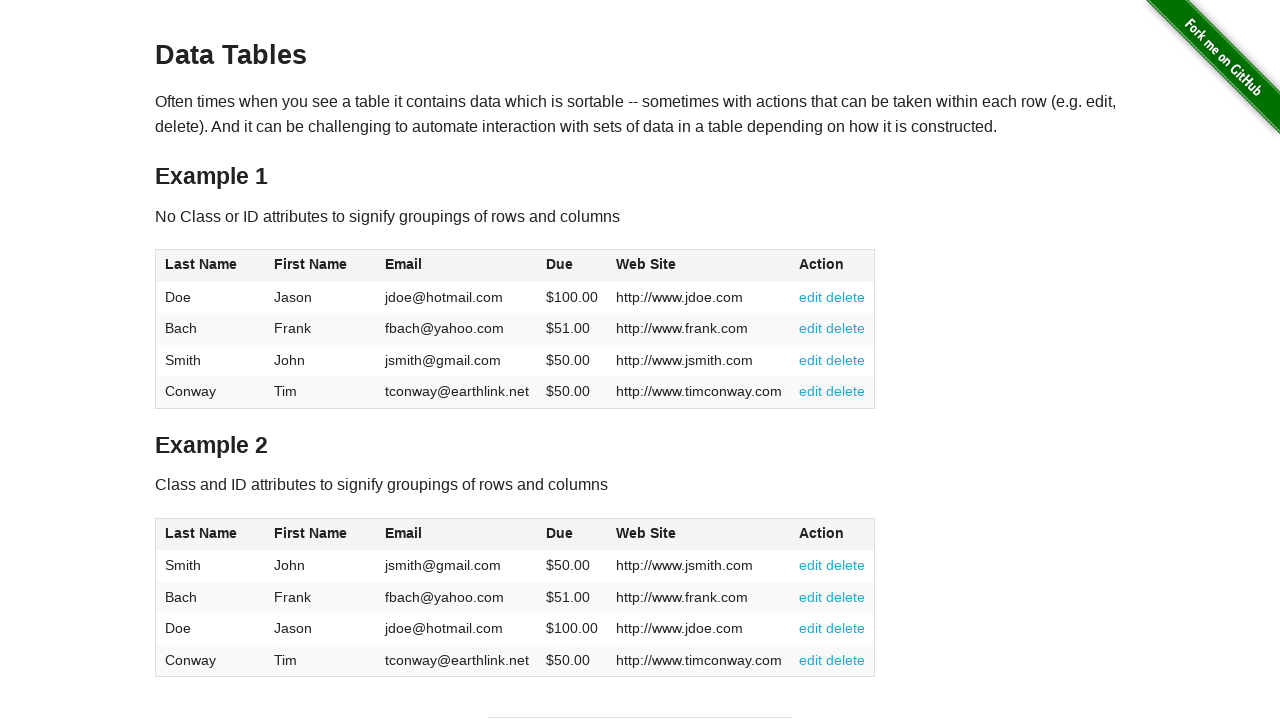

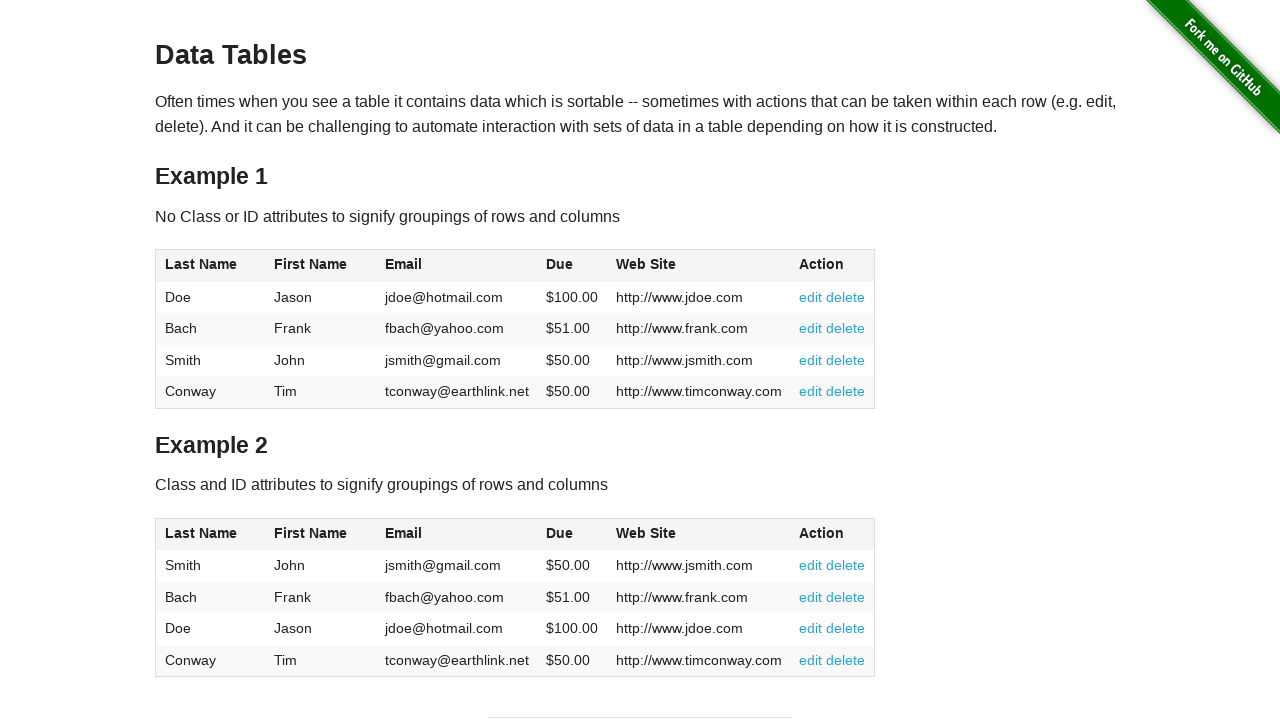